Tests that clicking the 'Ver Fãs Cadastrados' button navigates to the list page

Starting URL: https://davi-vert.vercel.app/index.html

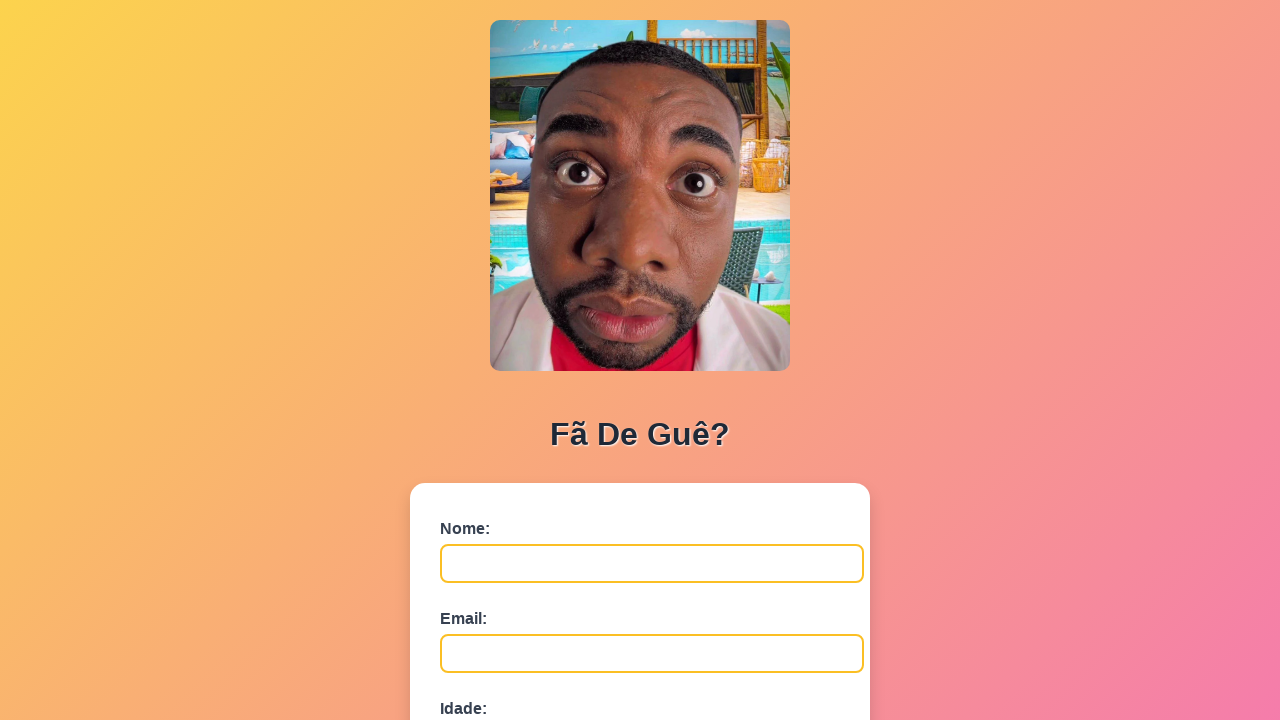

Navigated to starting URL https://davi-vert.vercel.app/index.html
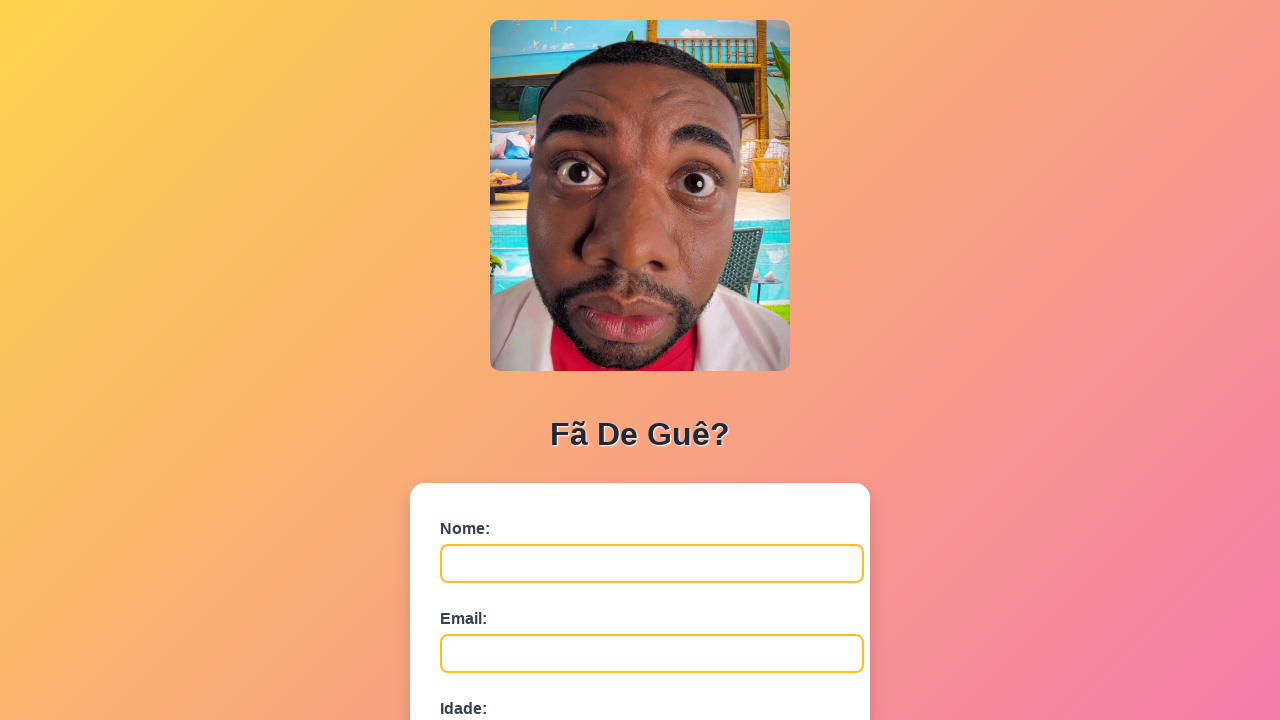

Waited for 'Ver Fãs Cadastrados' button to appear
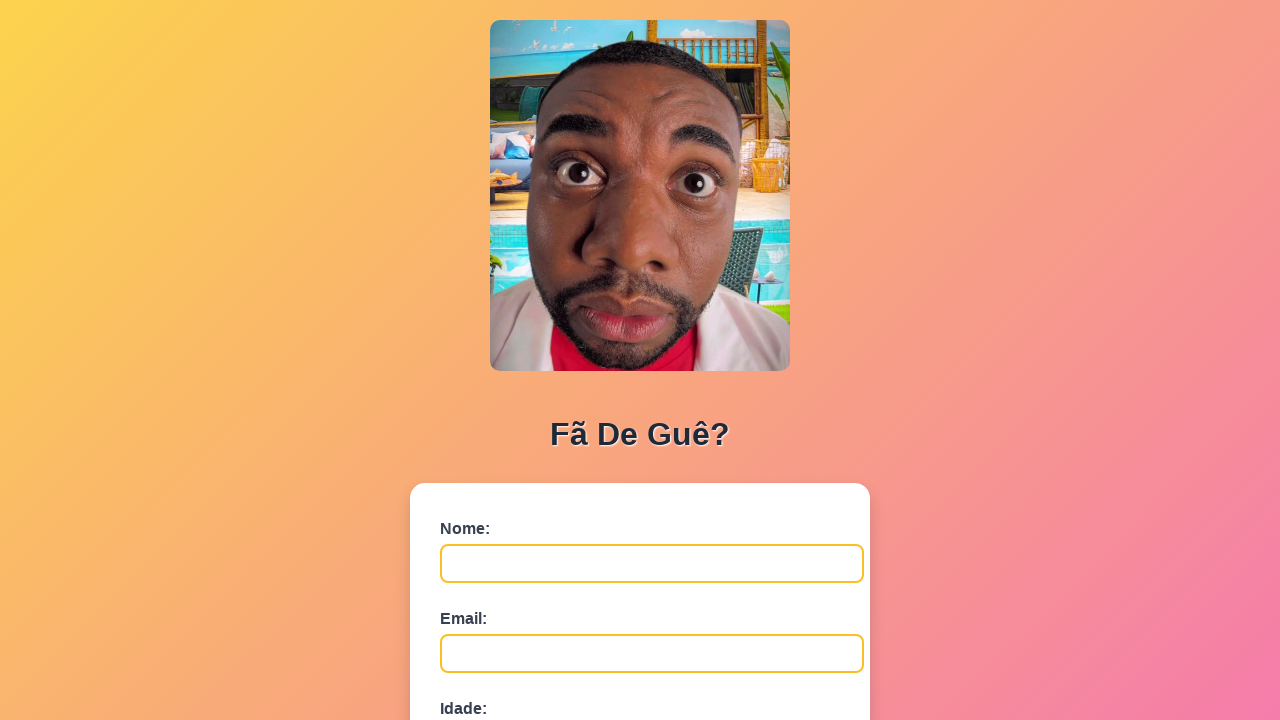

Clicked the 'Ver Fãs Cadastrados' button at (640, 675) on xpath=//button[contains(text(),'Ver Fãs Cadastrados')]
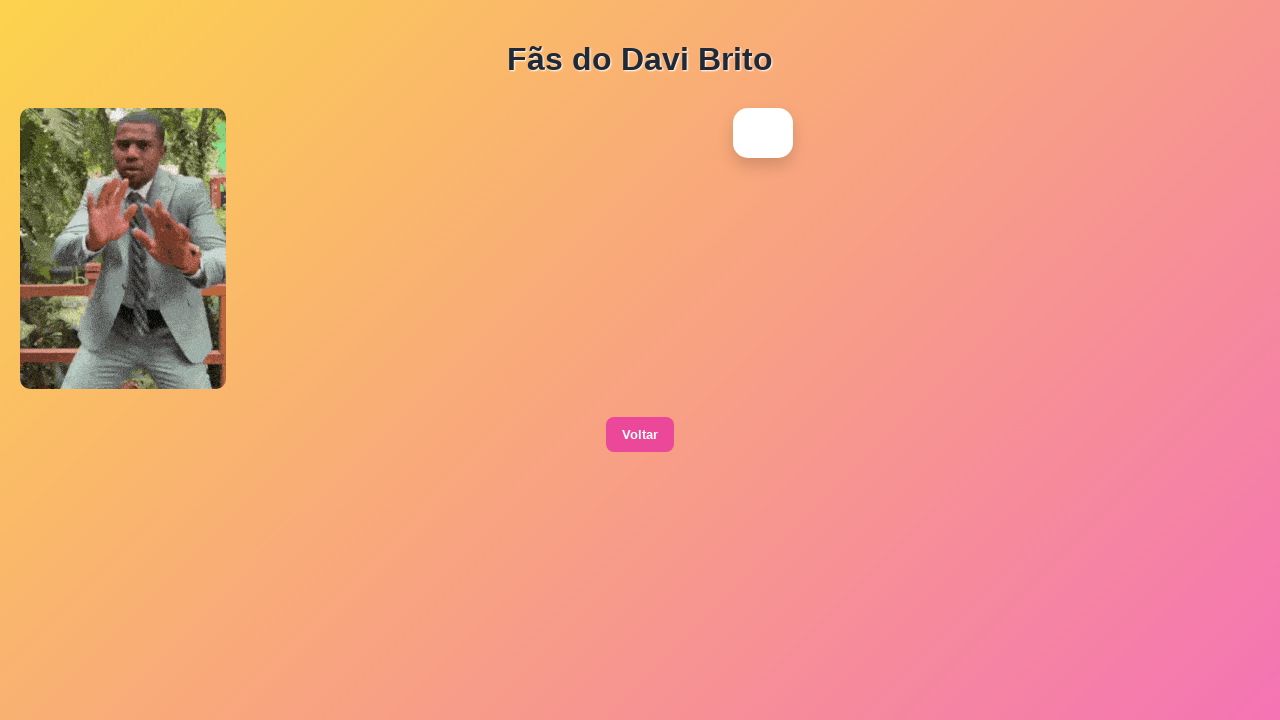

Navigation to lista.html page completed successfully
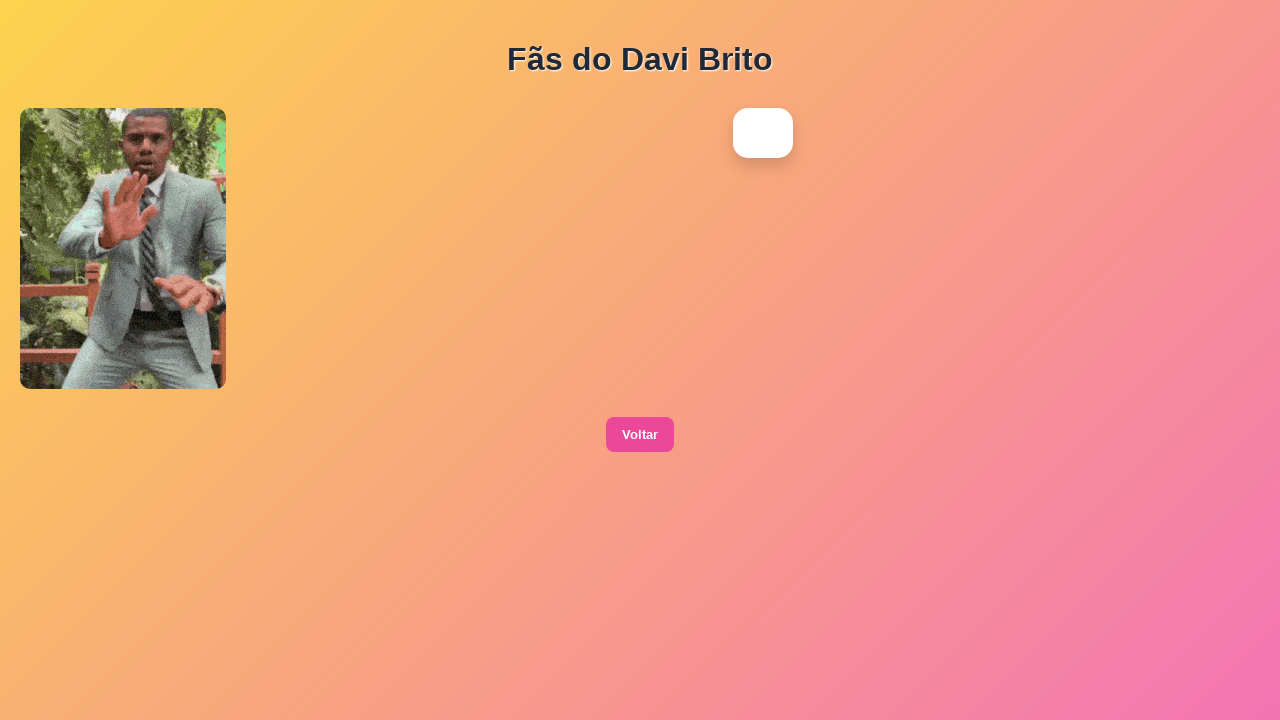

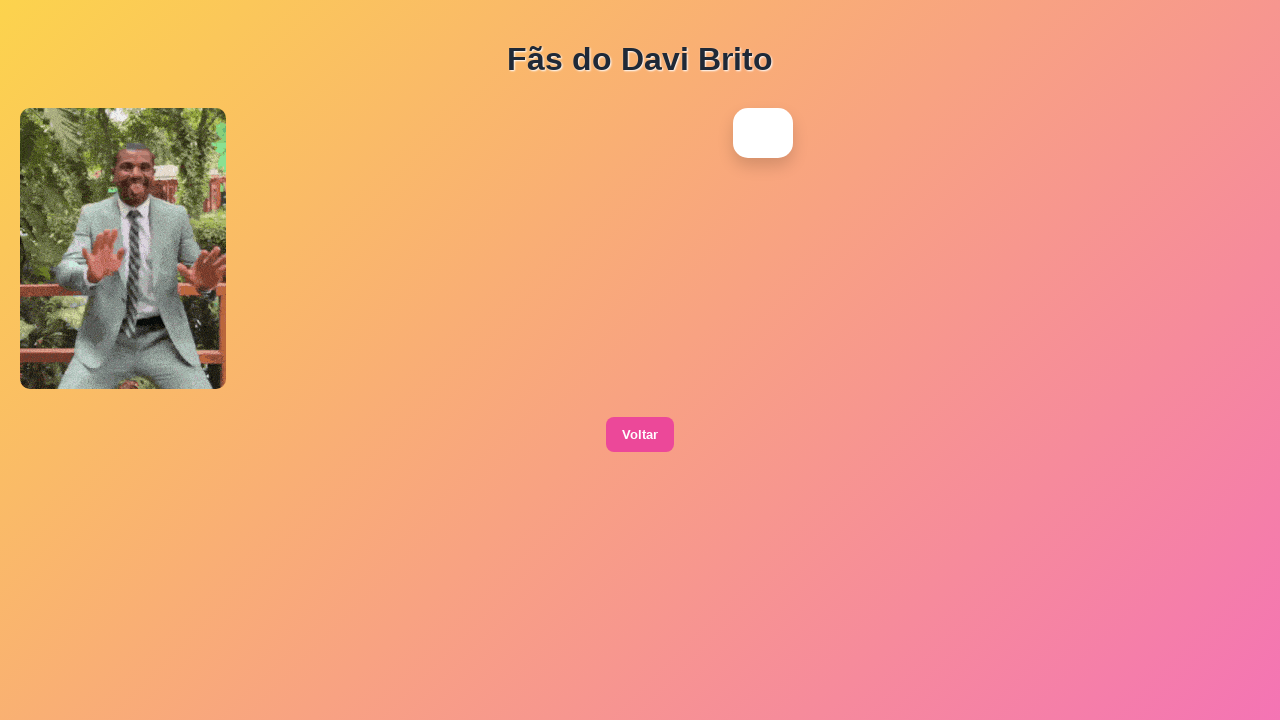